Tests a registration form by filling in first name, last name, and email fields, then submitting the form and verifying successful registration message

Starting URL: http://suninjuly.github.io/registration2.html

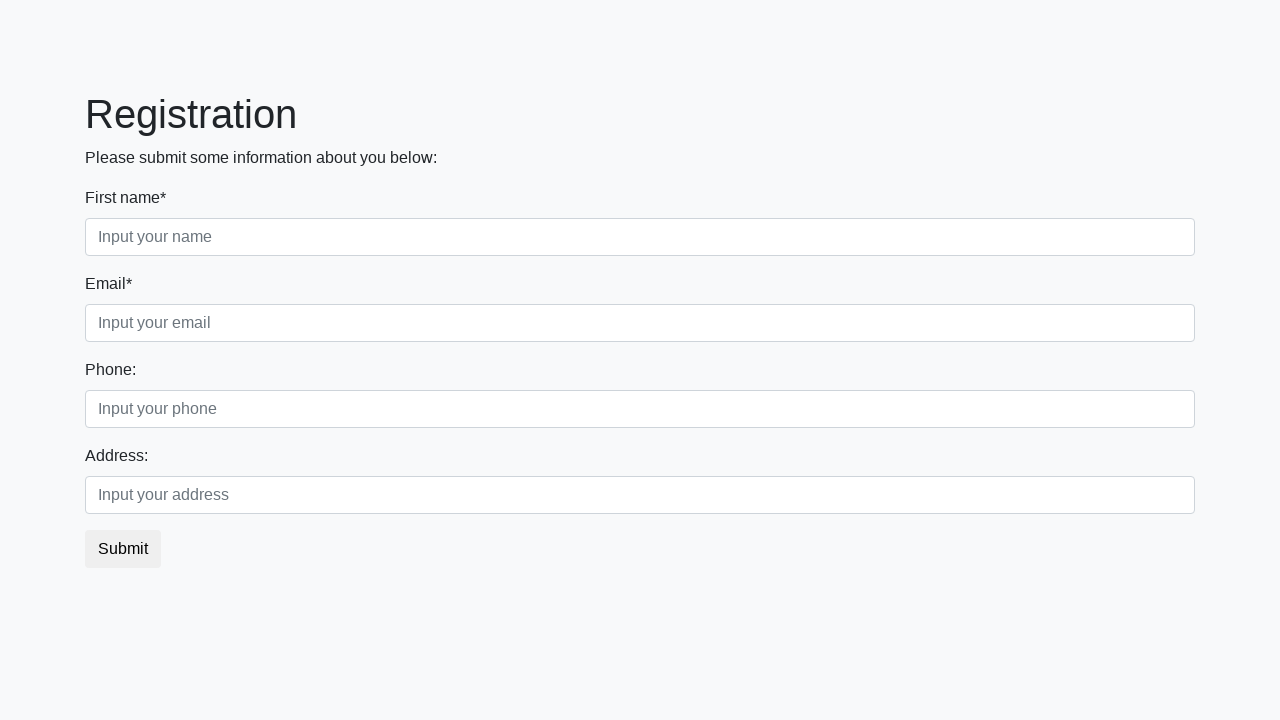

Filled first name field with 'Pol' on .first_class > input
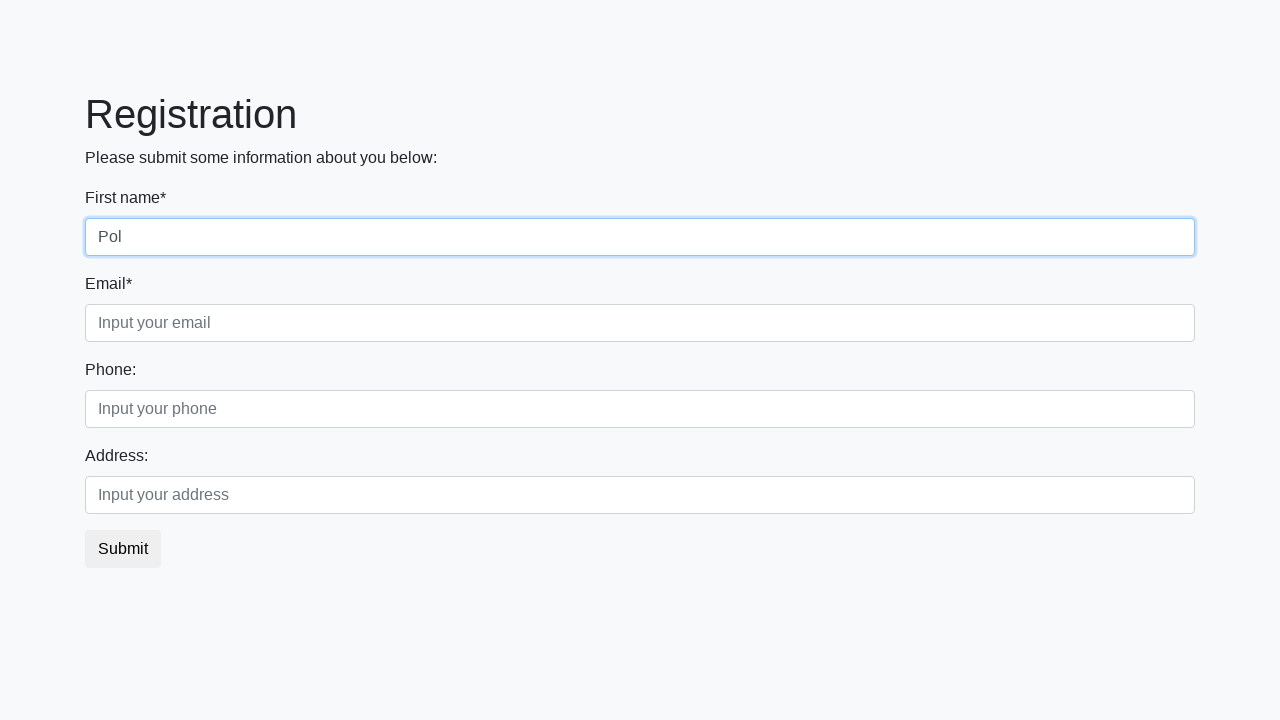

Filled last name field with '24rus' on .second_class > .second
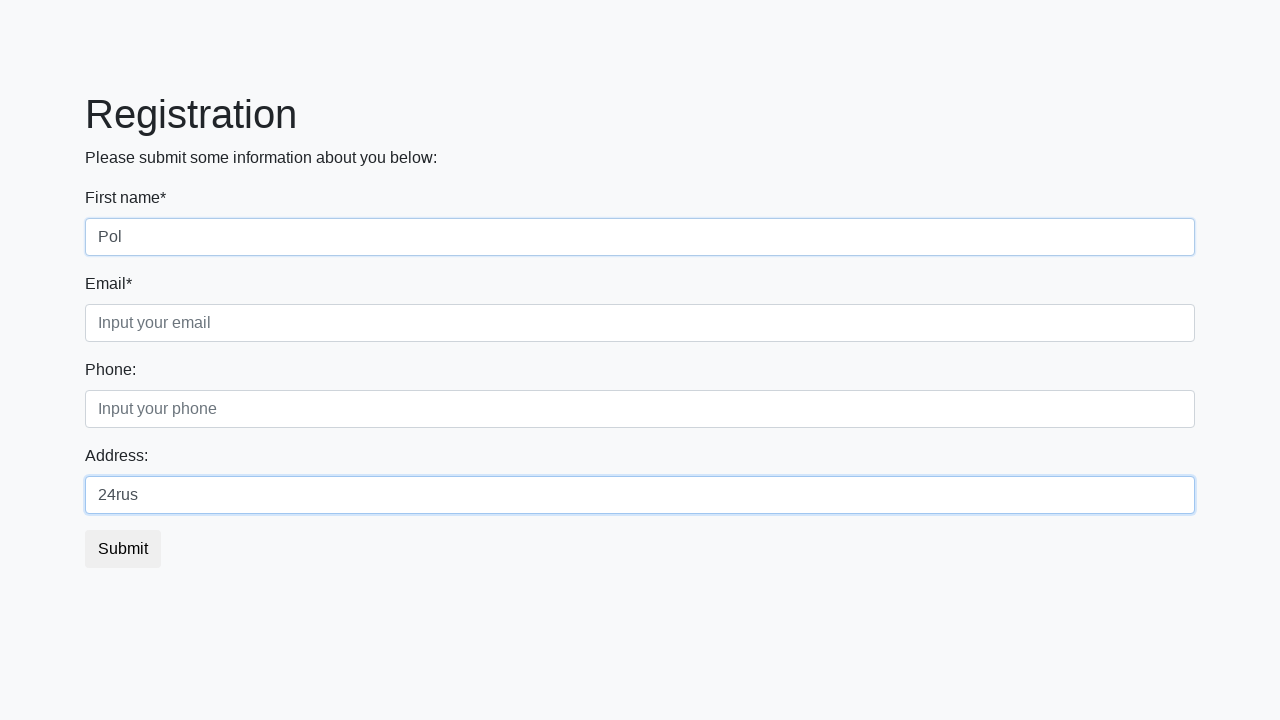

Filled email field with 'Smolensk' on .third_class > .third
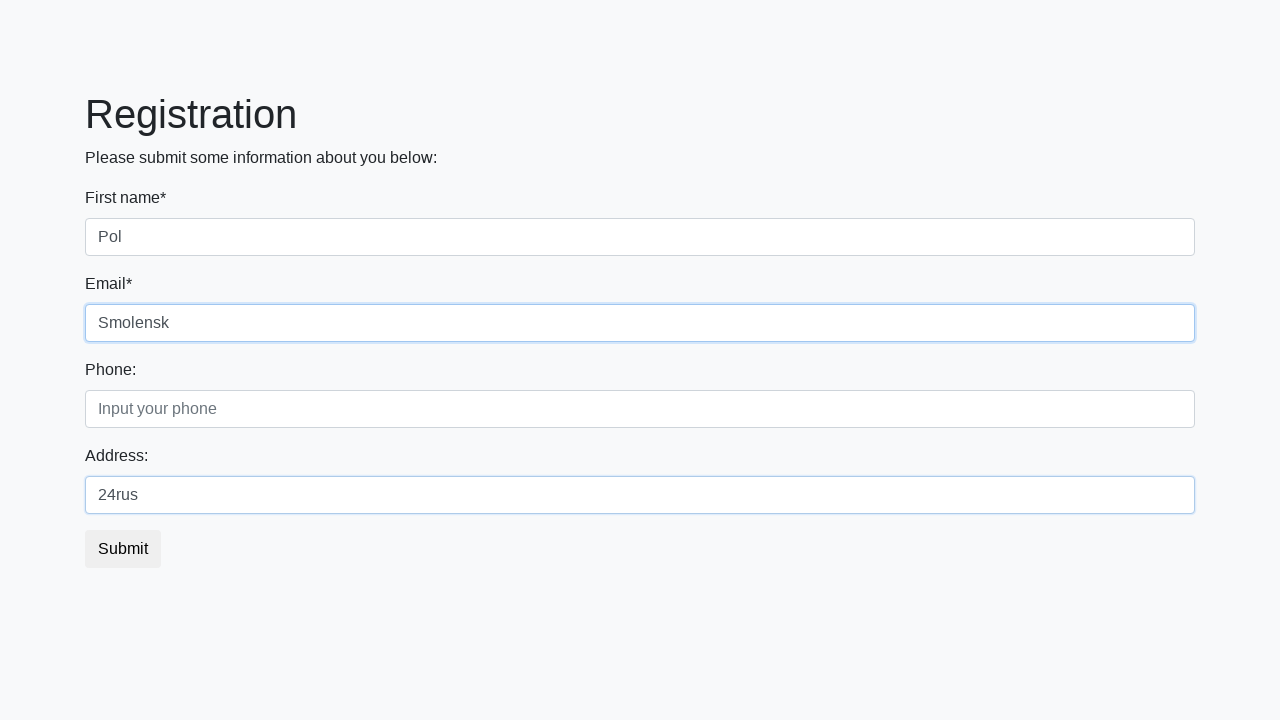

Clicked submit button to register at (123, 549) on button
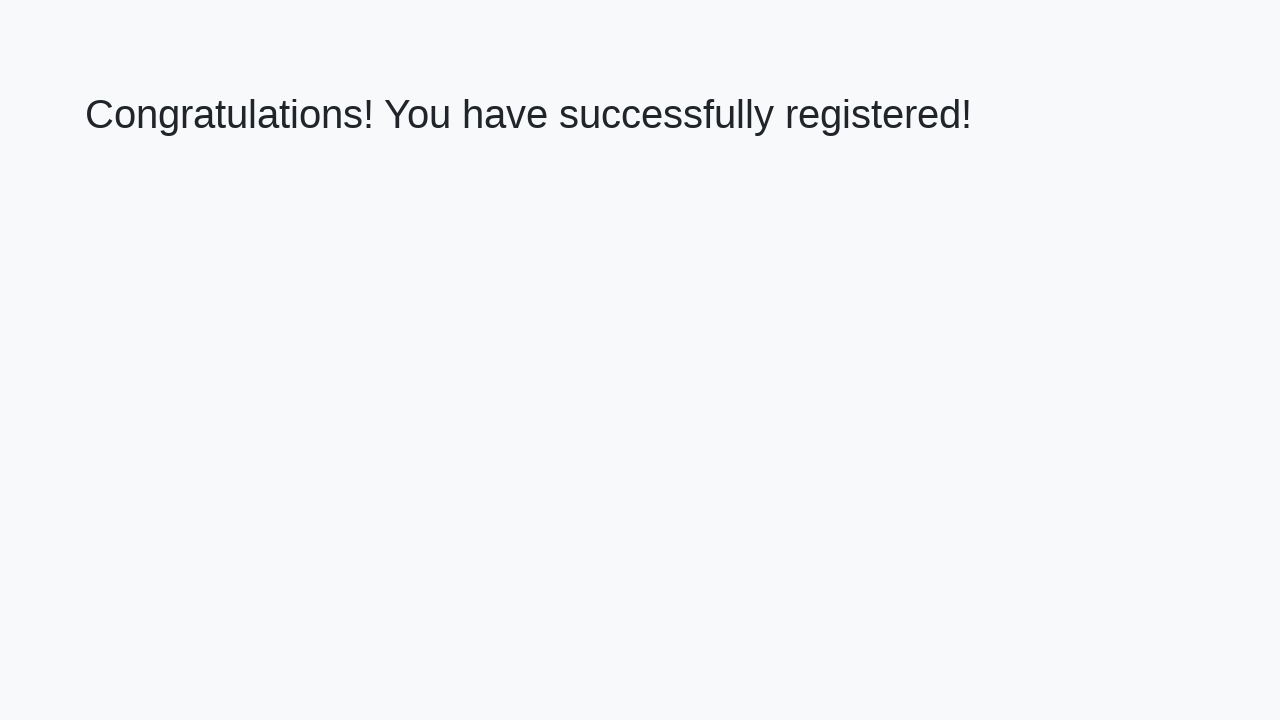

Success page loaded with h1 element
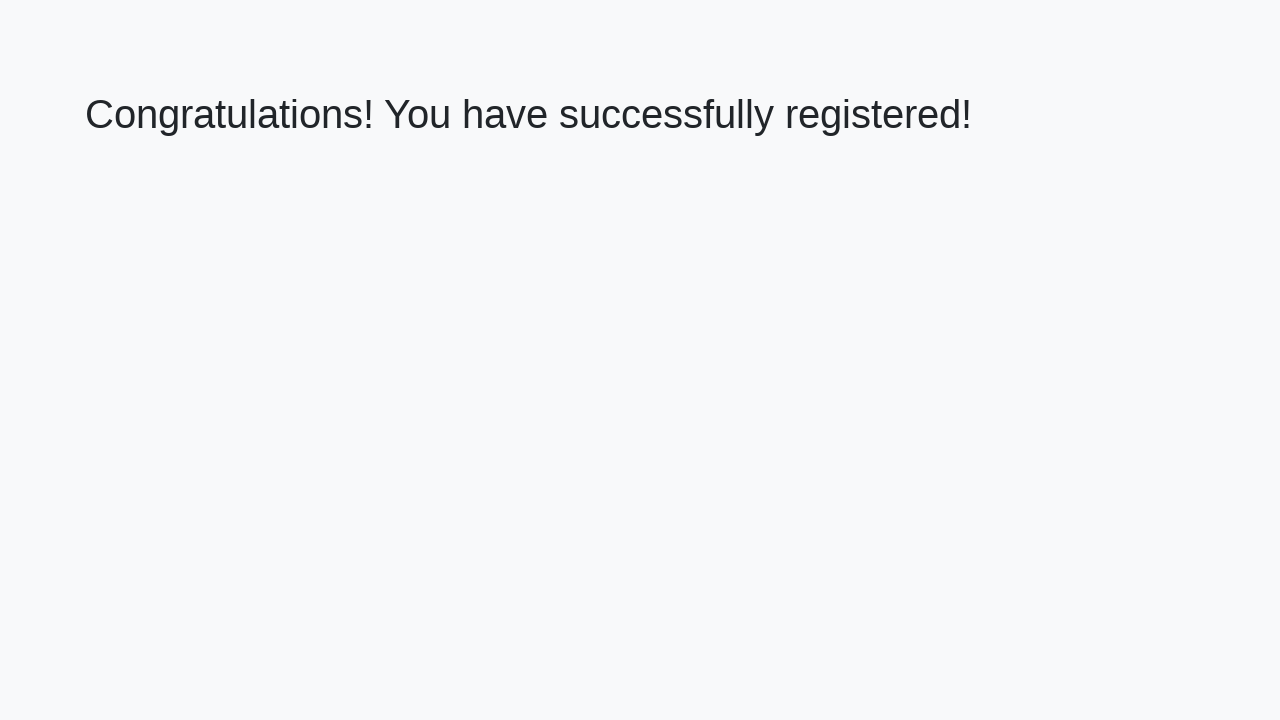

Retrieved success message text
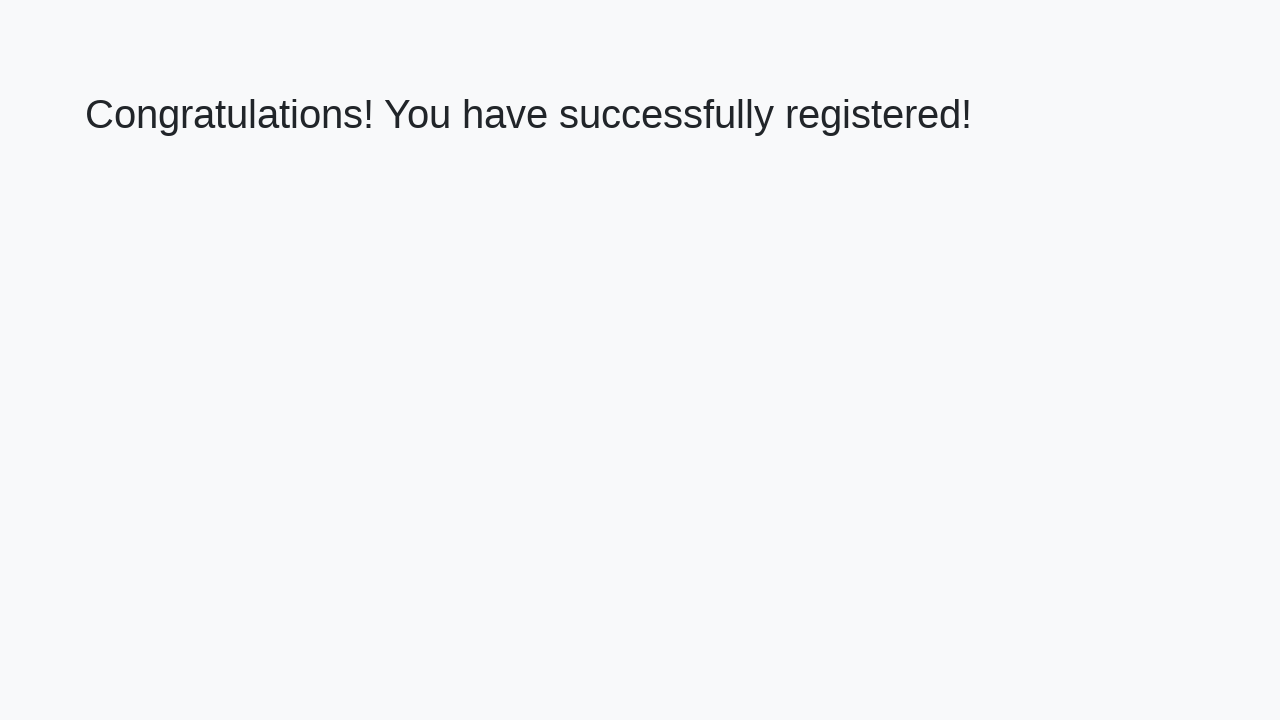

Verified successful registration message
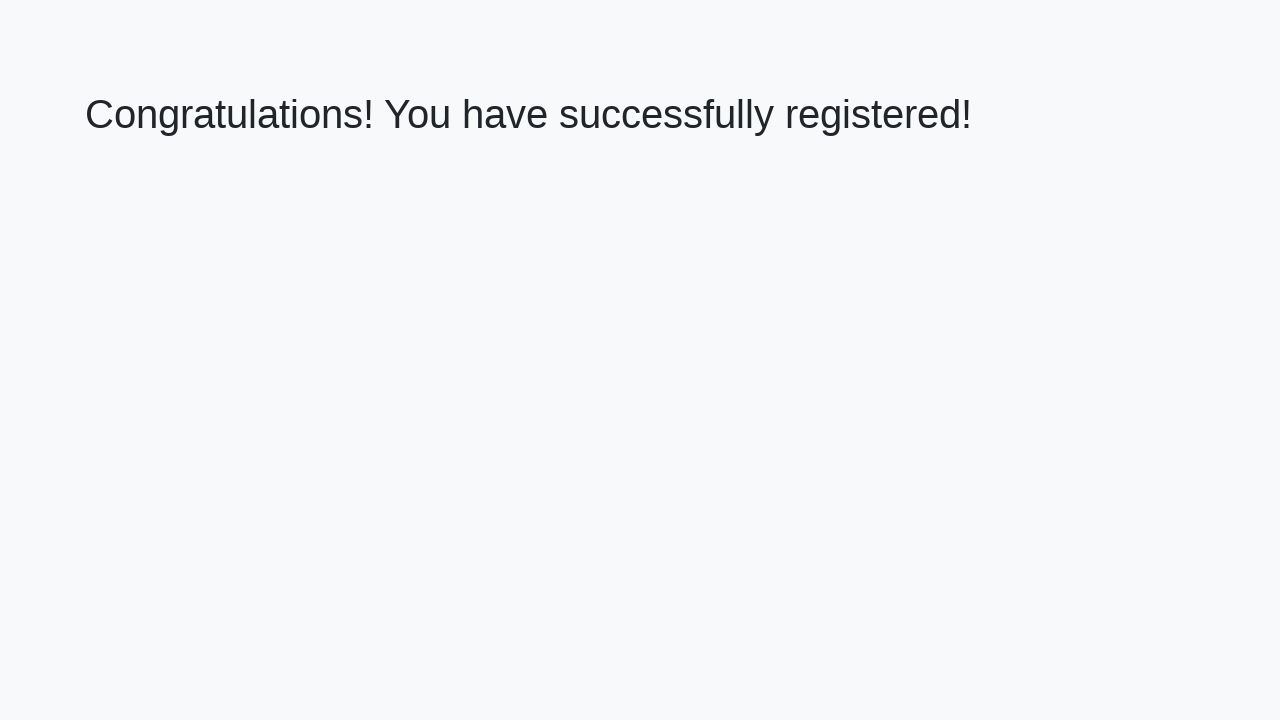

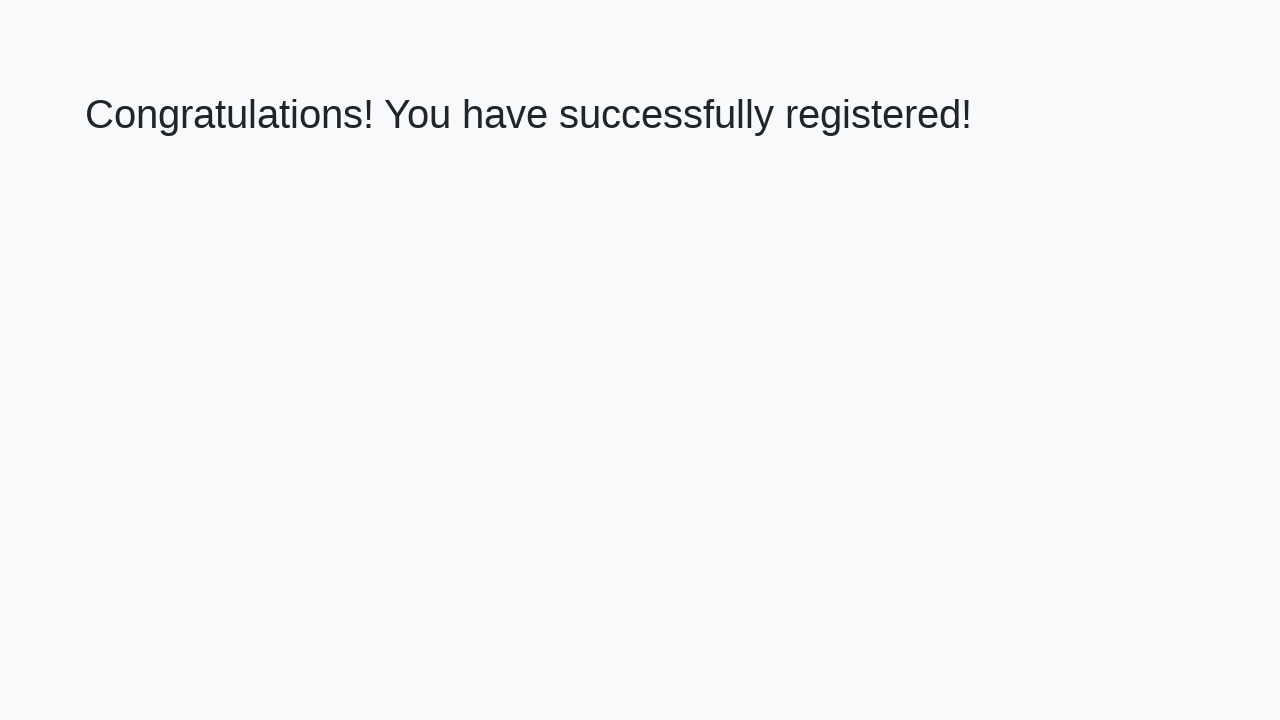